Navigates to a tooltips page and retrieves the tooltip text from a button element

Starting URL: https://practice.expandtesting.com/tooltips

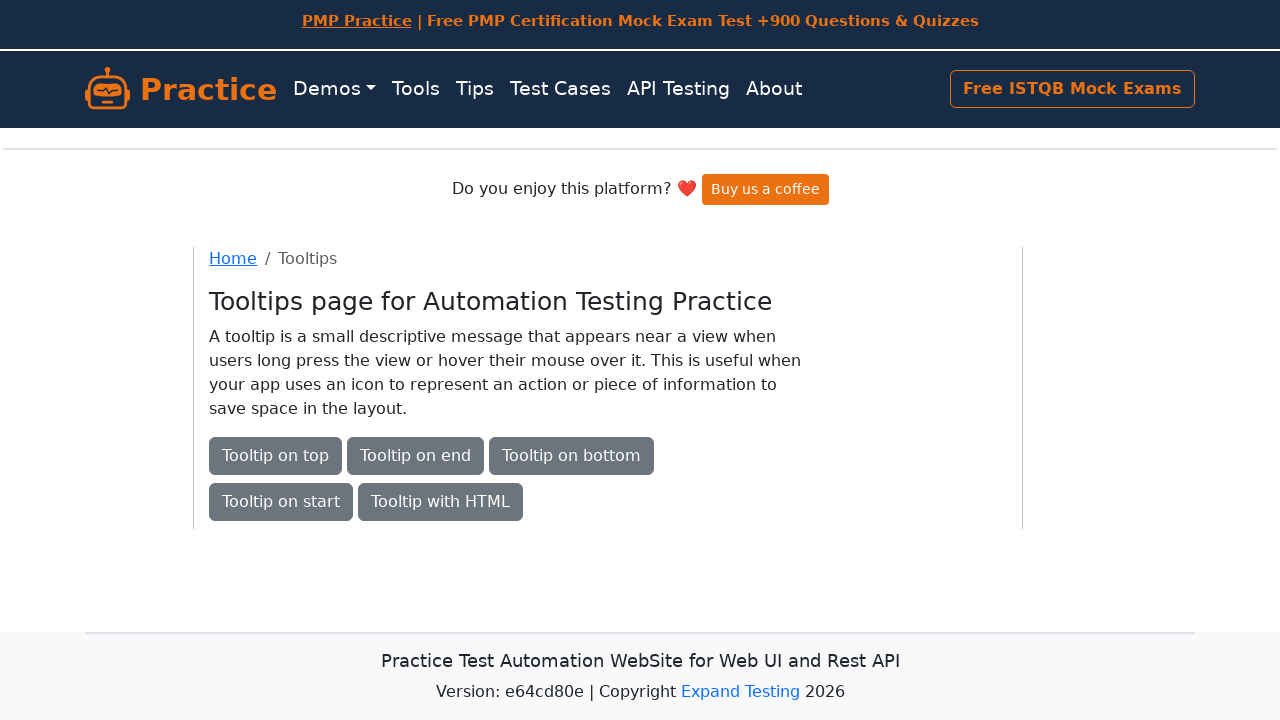

Navigated to tooltips practice page
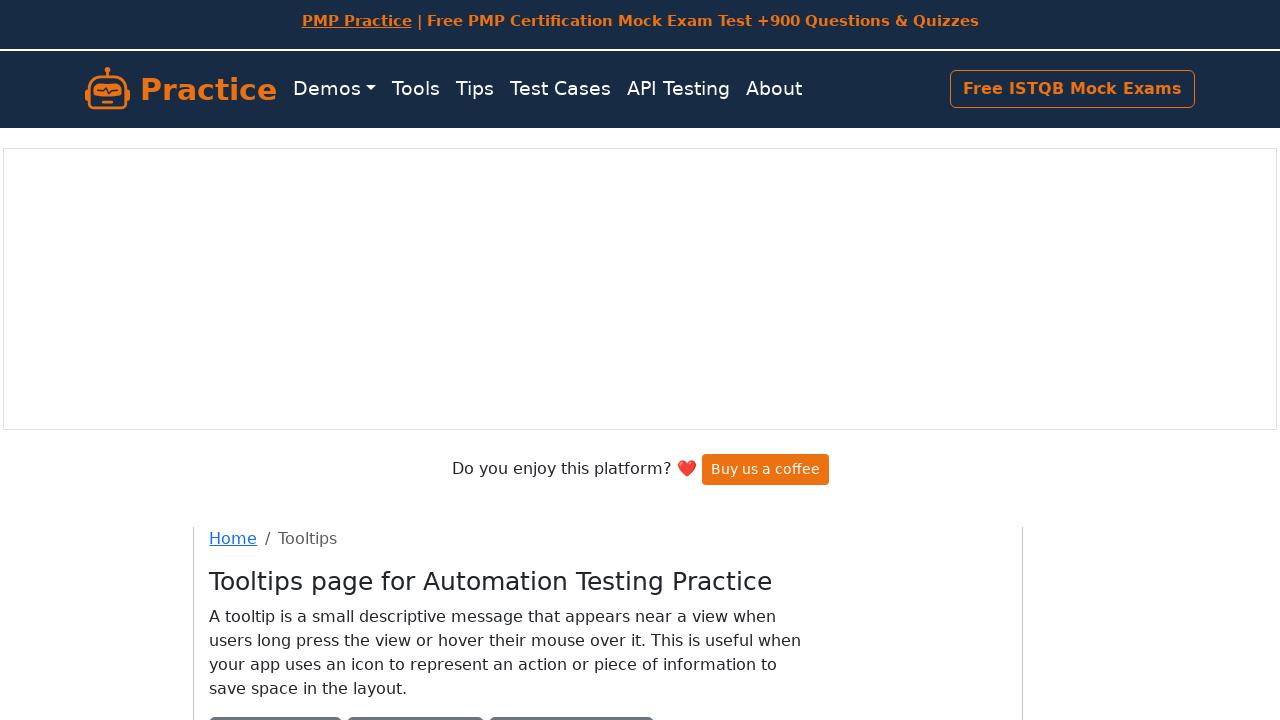

Located button element with ID 'btn1'
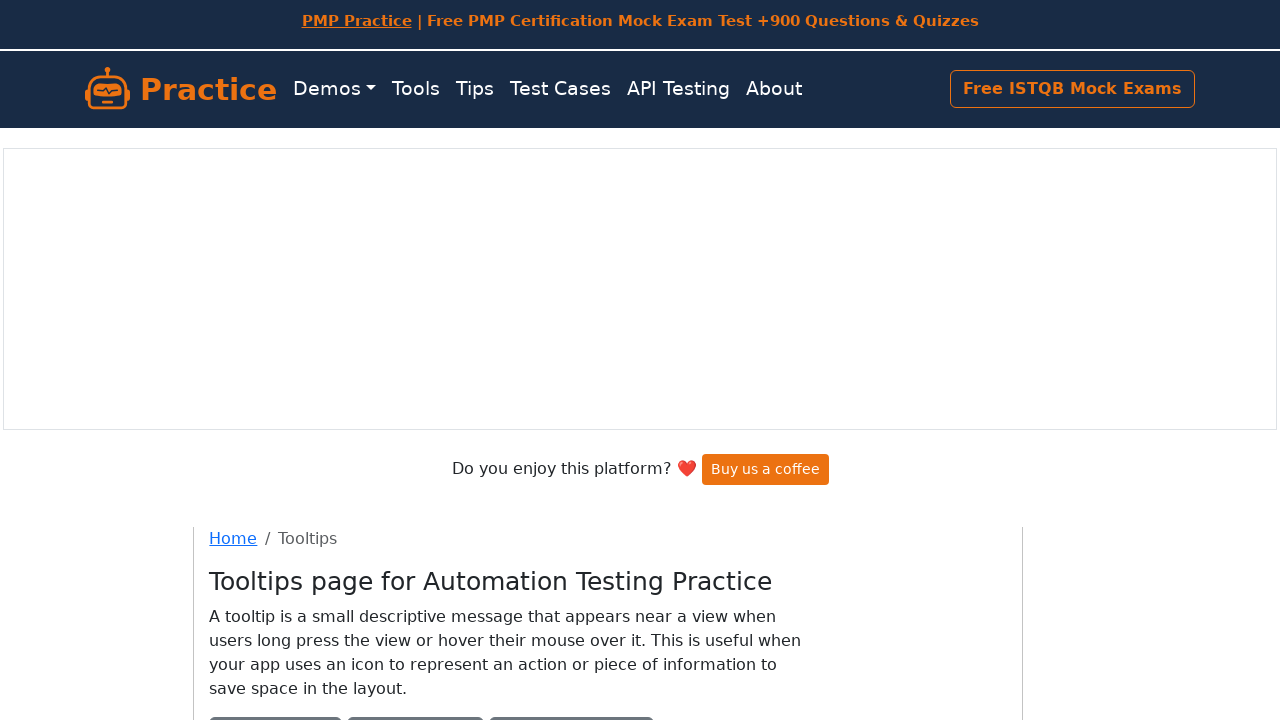

Retrieved tooltip text from title attribute
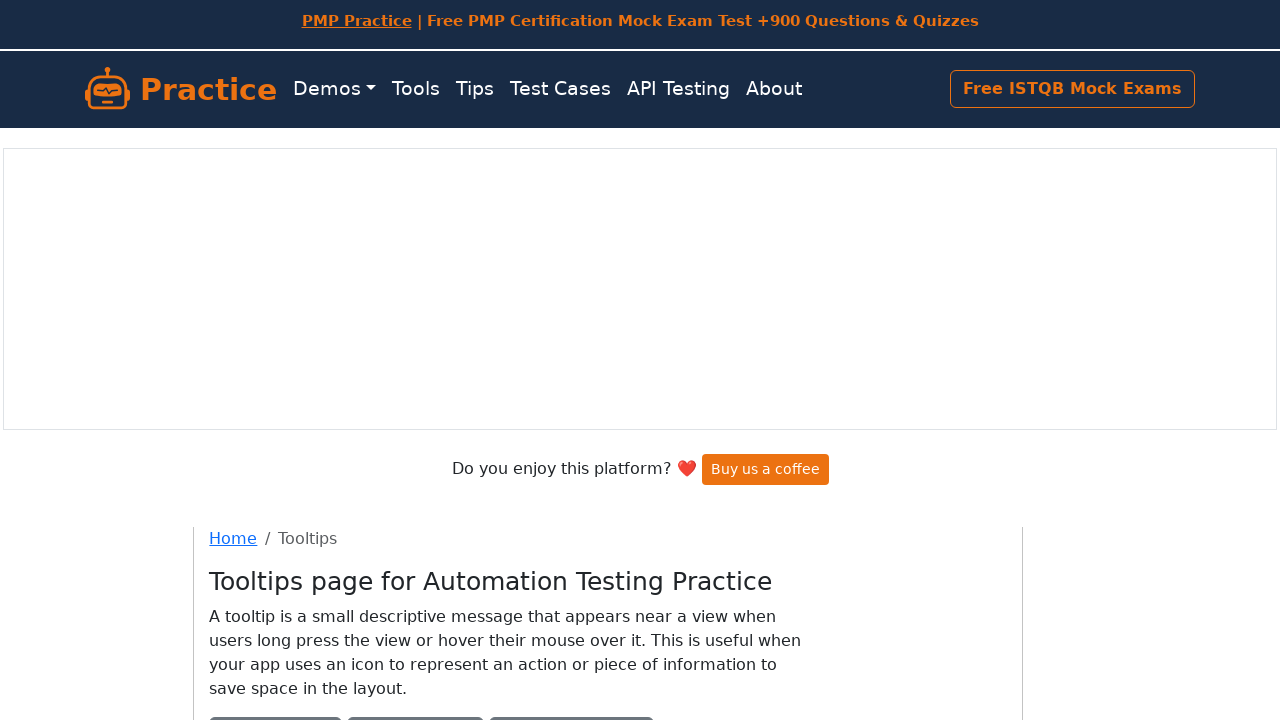

Verified that tooltip text is not None
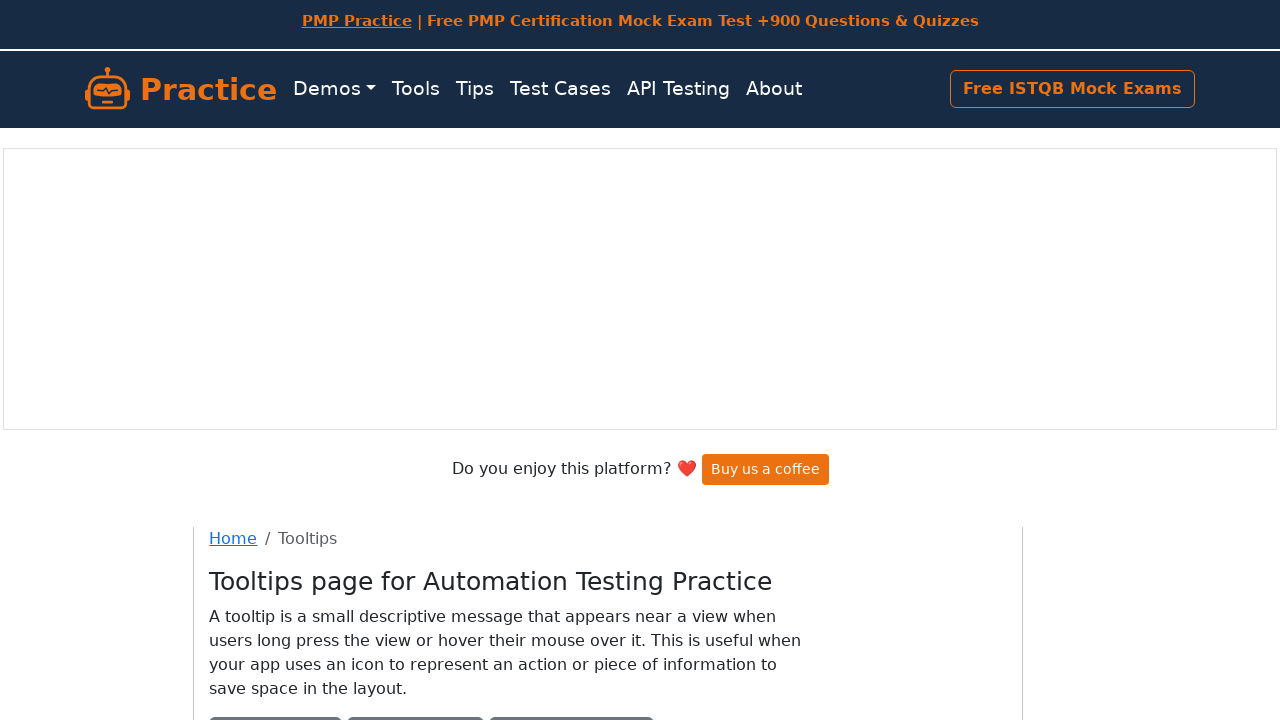

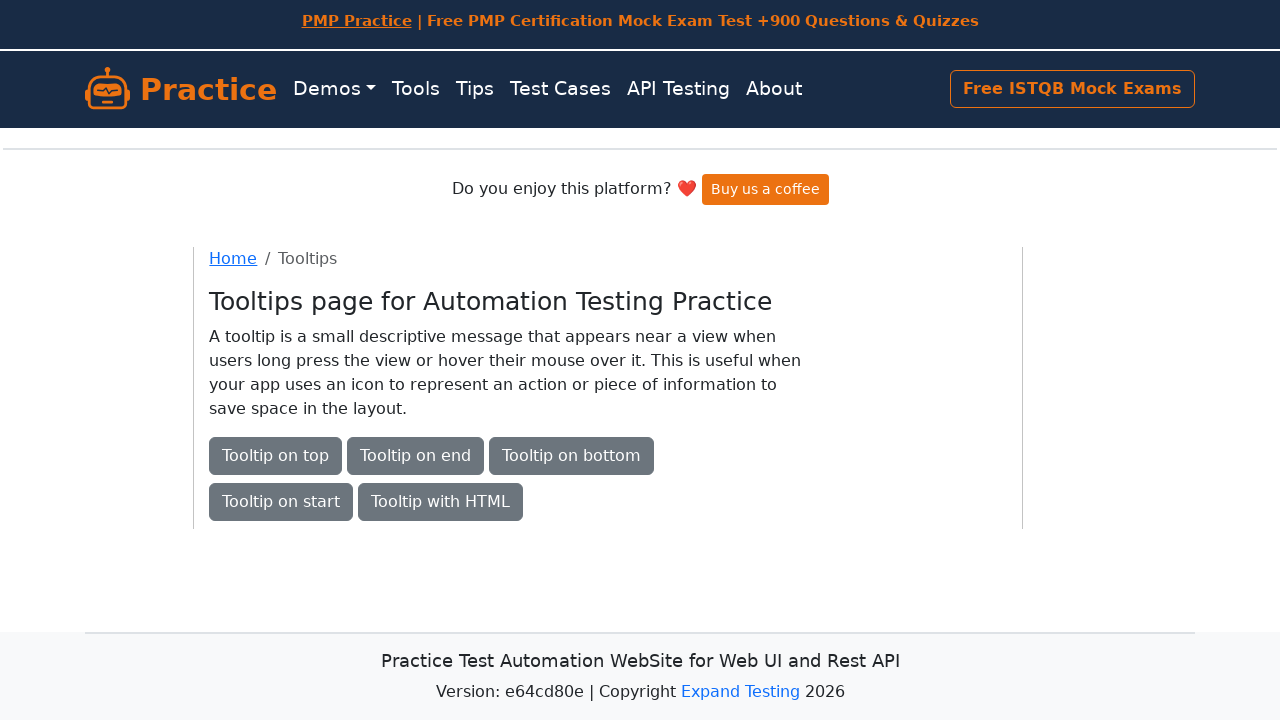